Tests visitor flow by visiting homepage, navigating to discover page to view lessons, and clicking on a lesson to view its detail page.

Starting URL: https://master-ai-saas-80ukthpjz-tom-hydes-projects.vercel.app

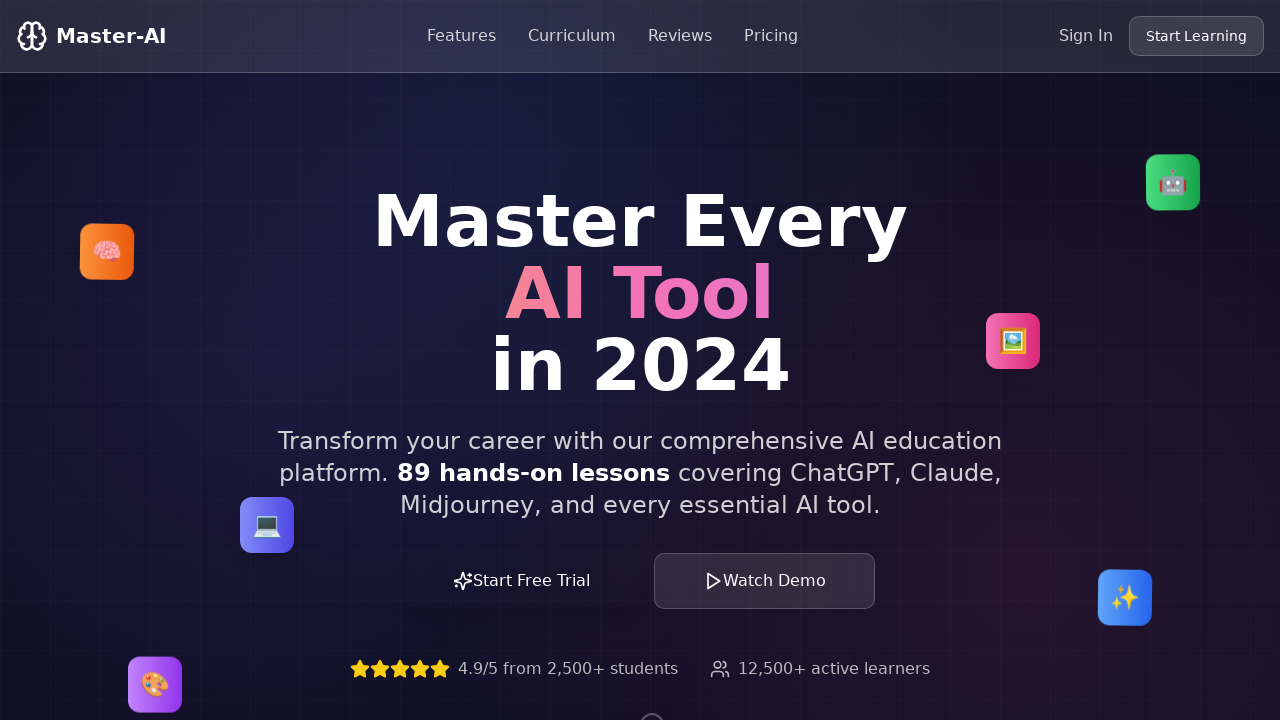

Homepage loaded (DOM content ready)
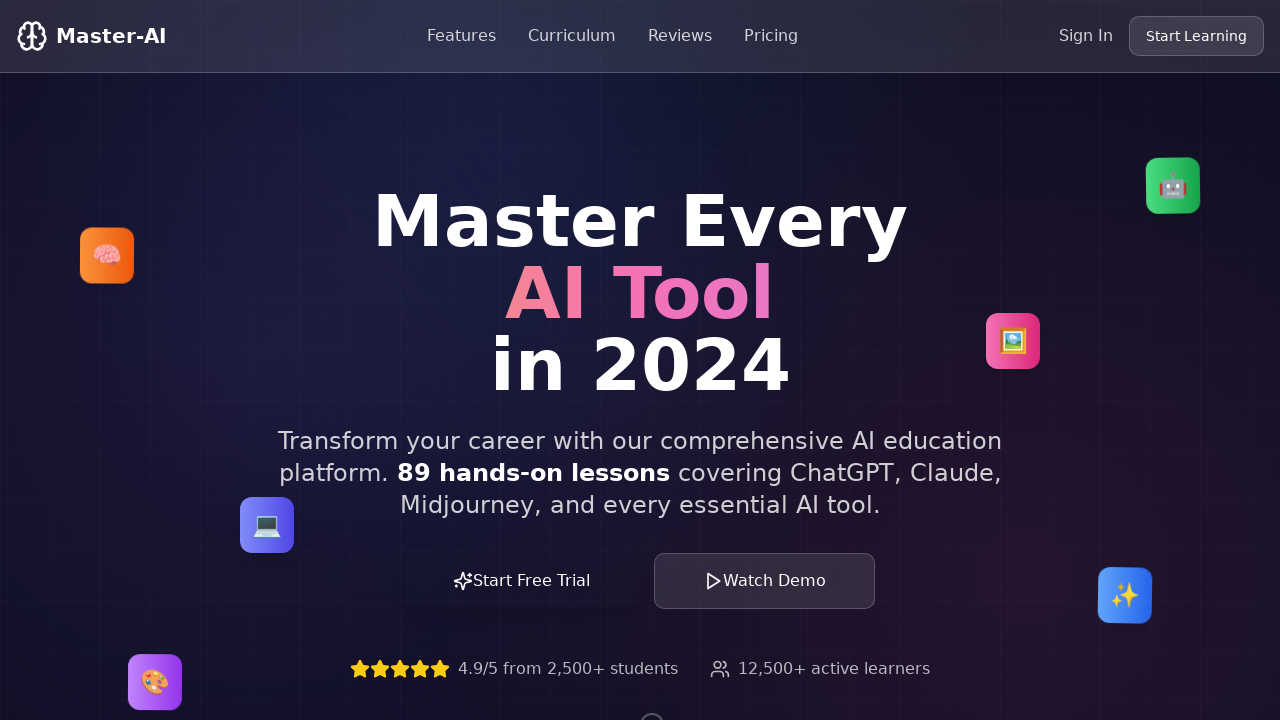

Navigated to discover page
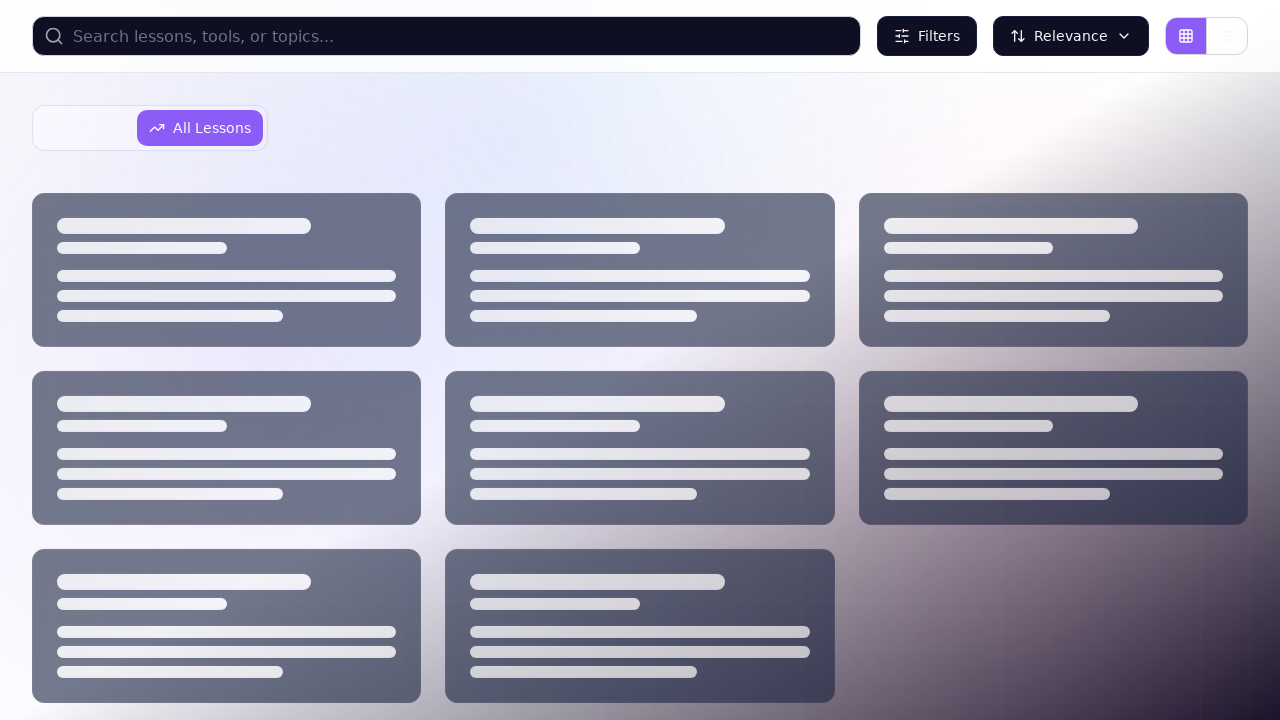

Discover page fully loaded (network idle)
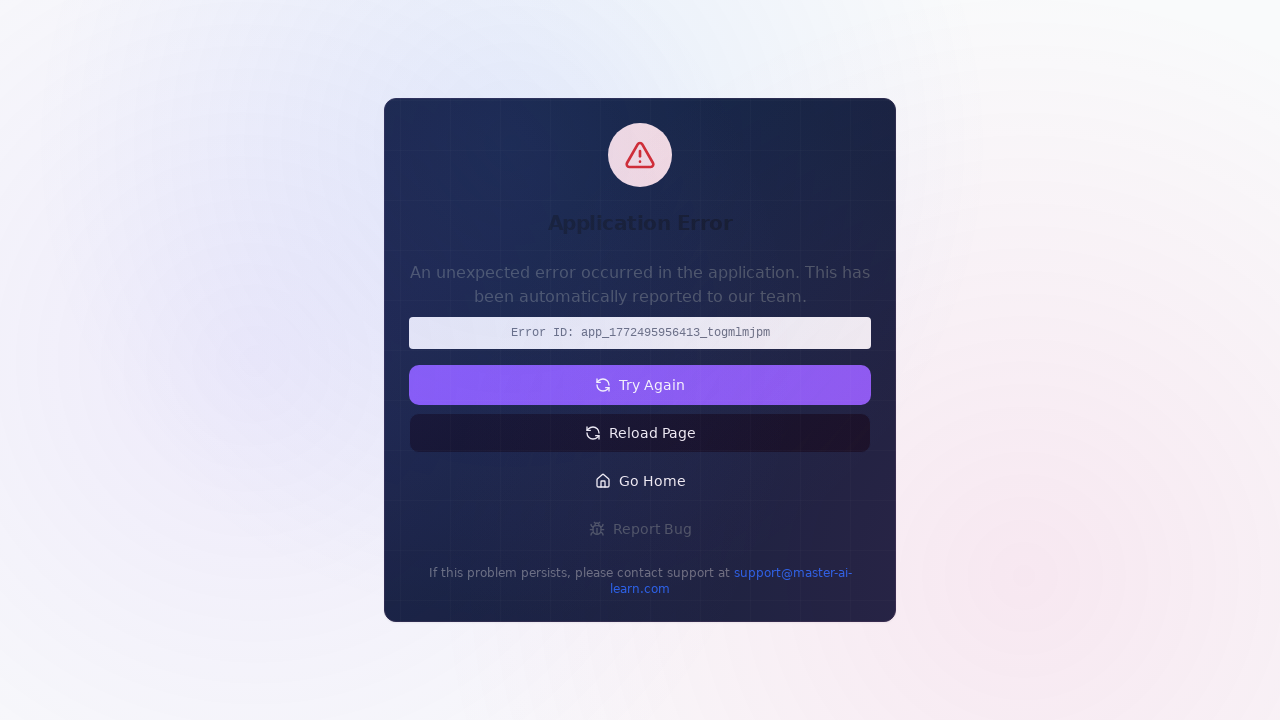

Waited 3 seconds for page to stabilize
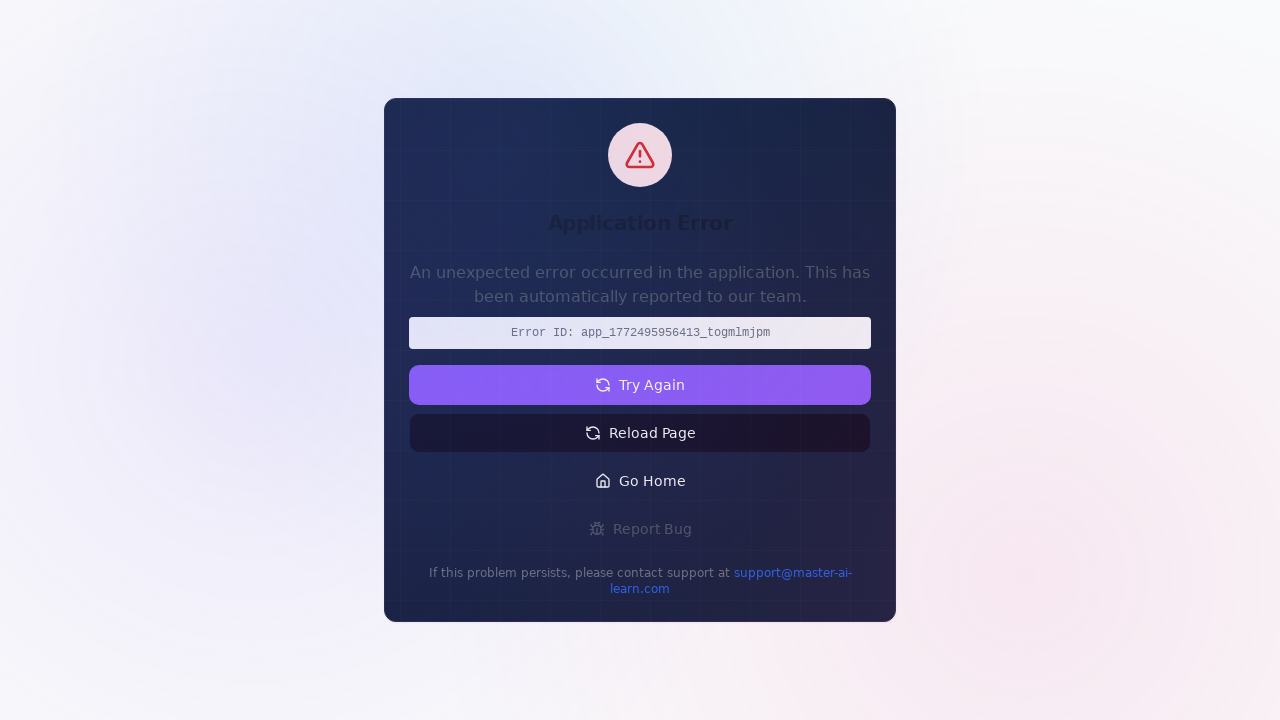

Searched for lessons using selector '[data-testid="lesson-card"]' - found 0 elements
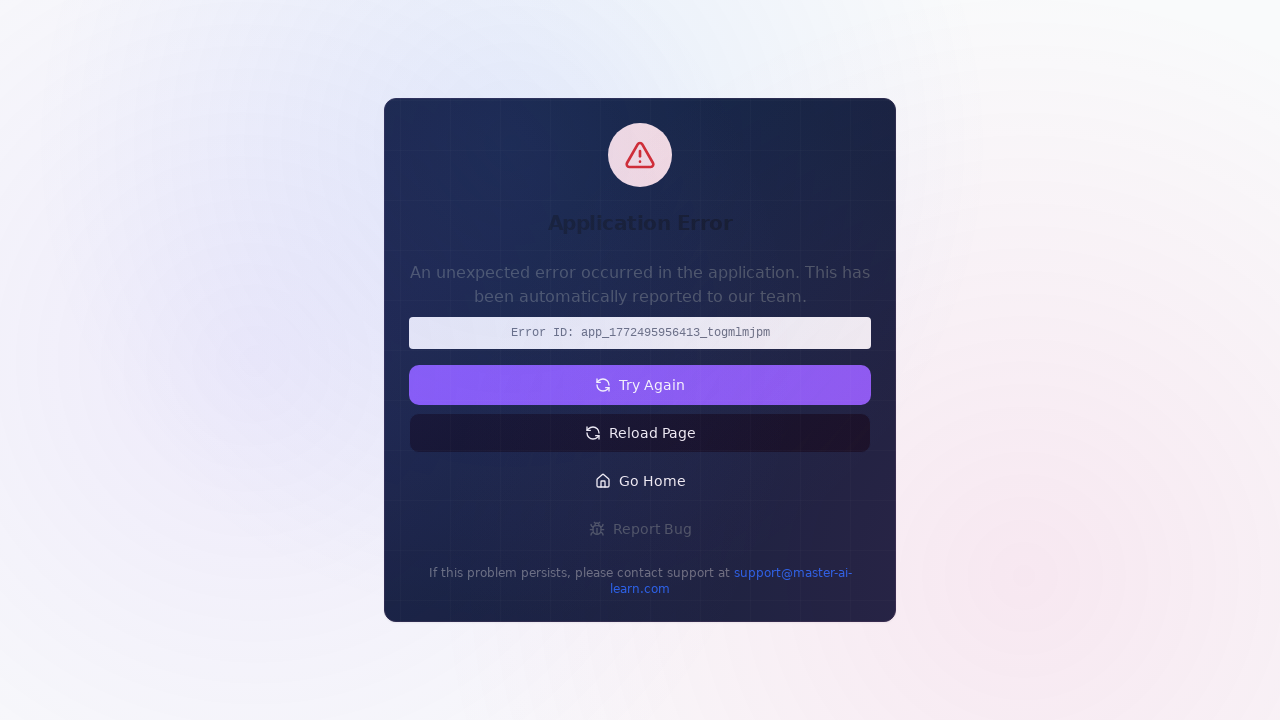

Searched for lessons using selector '.lesson-card' - found 0 elements
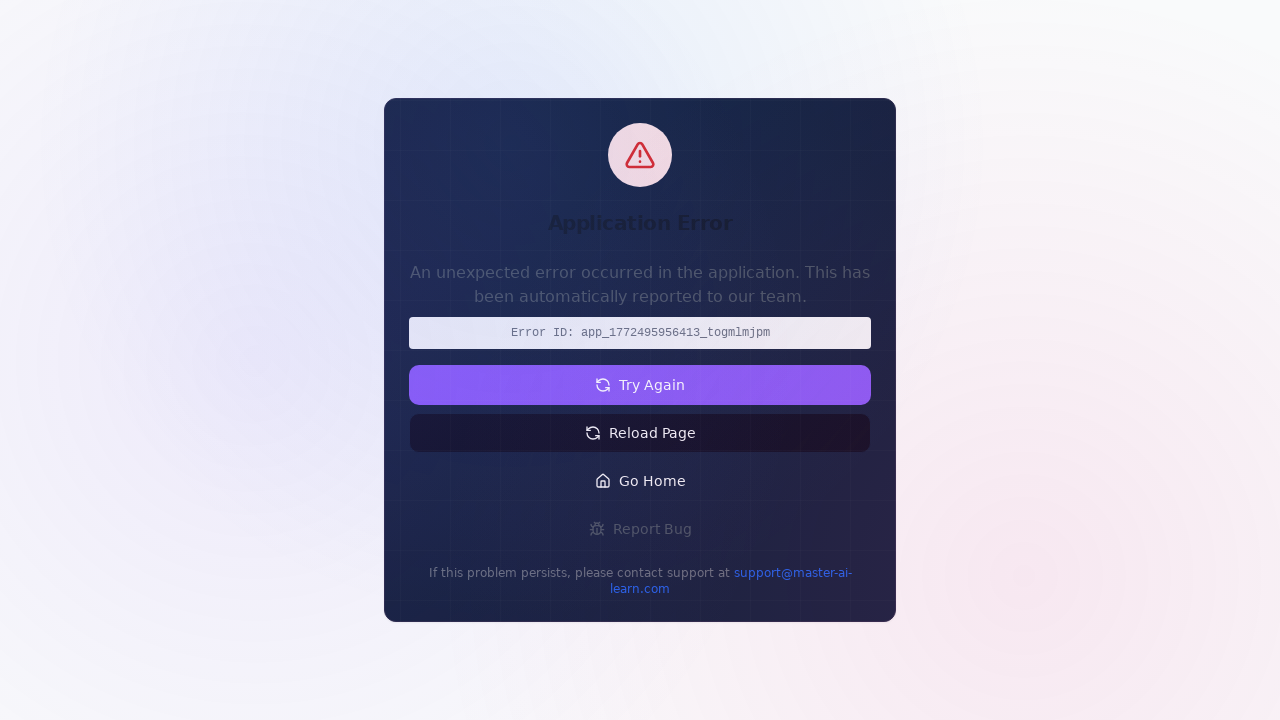

Searched for lessons using selector 'article' - found 0 elements
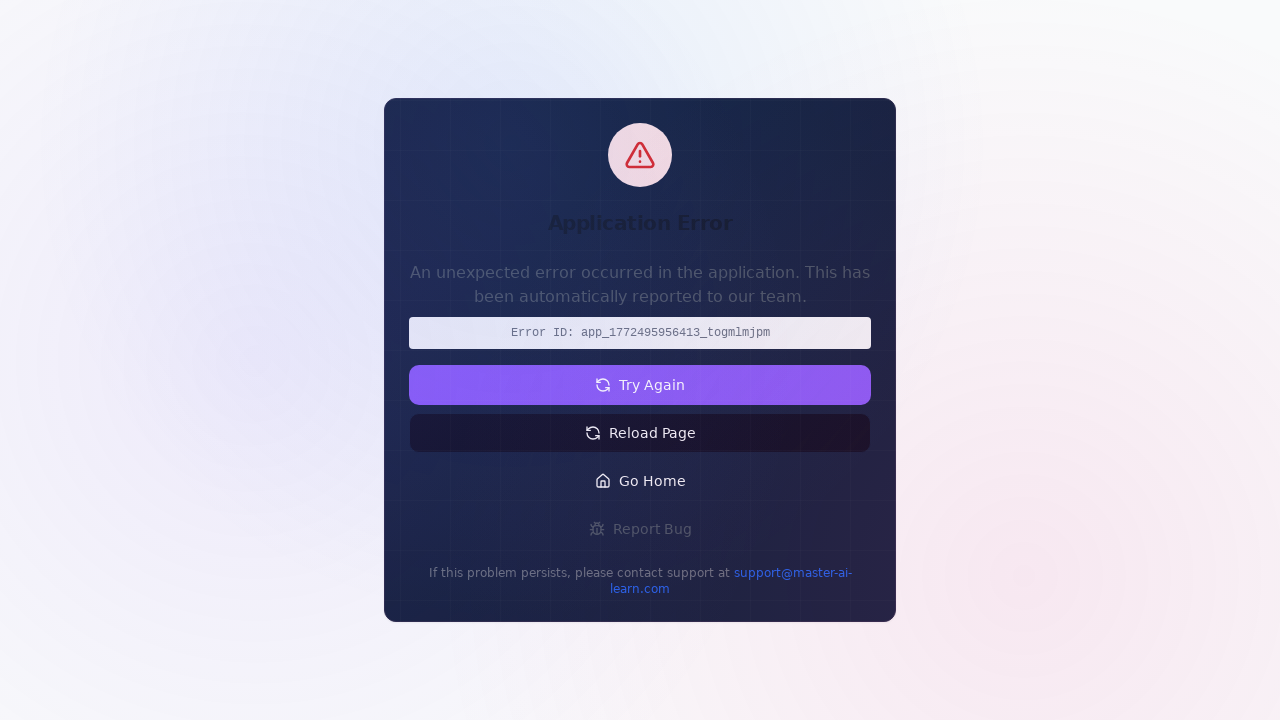

Searched for lessons using selector '[class*="lesson-"]' - found 0 elements
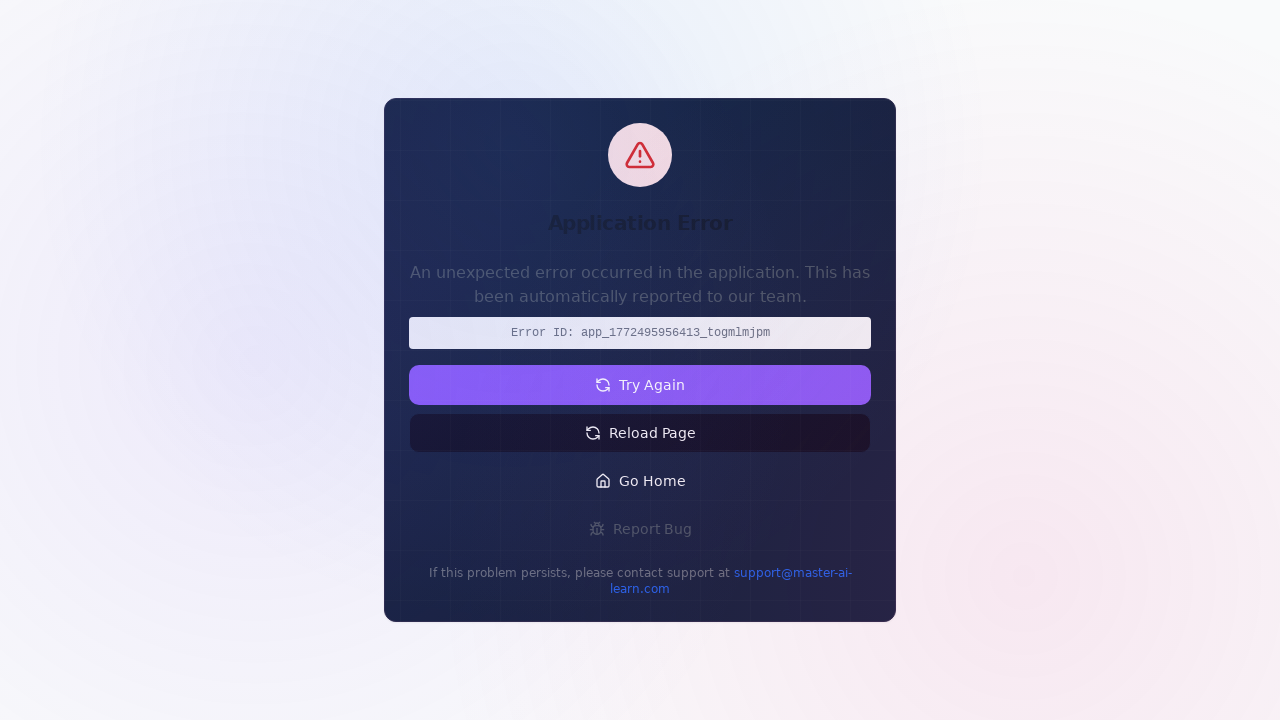

Searched for lessons using selector 'a[href*="/lesson"]' - found 0 elements
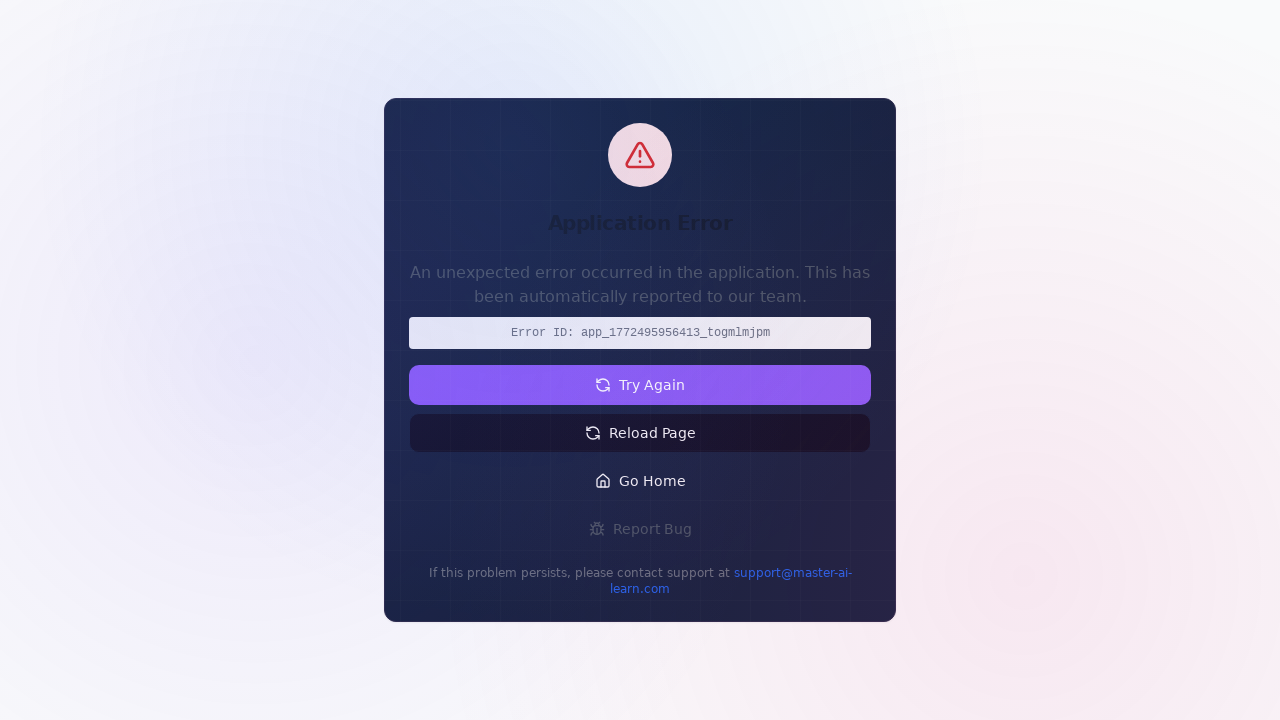

Searched for lessons using selector 'button:has-text("Start")' - found 0 elements
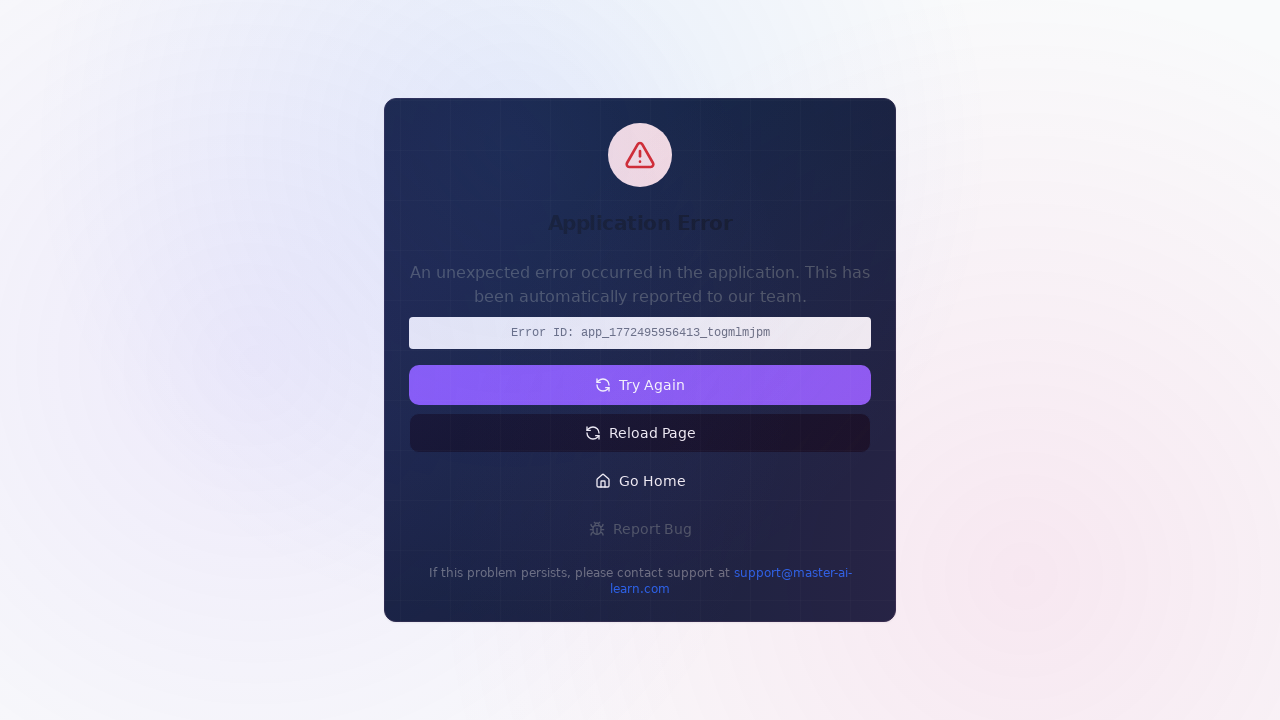

Searched for lessons using selector 'button:has-text("View")' - found 0 elements
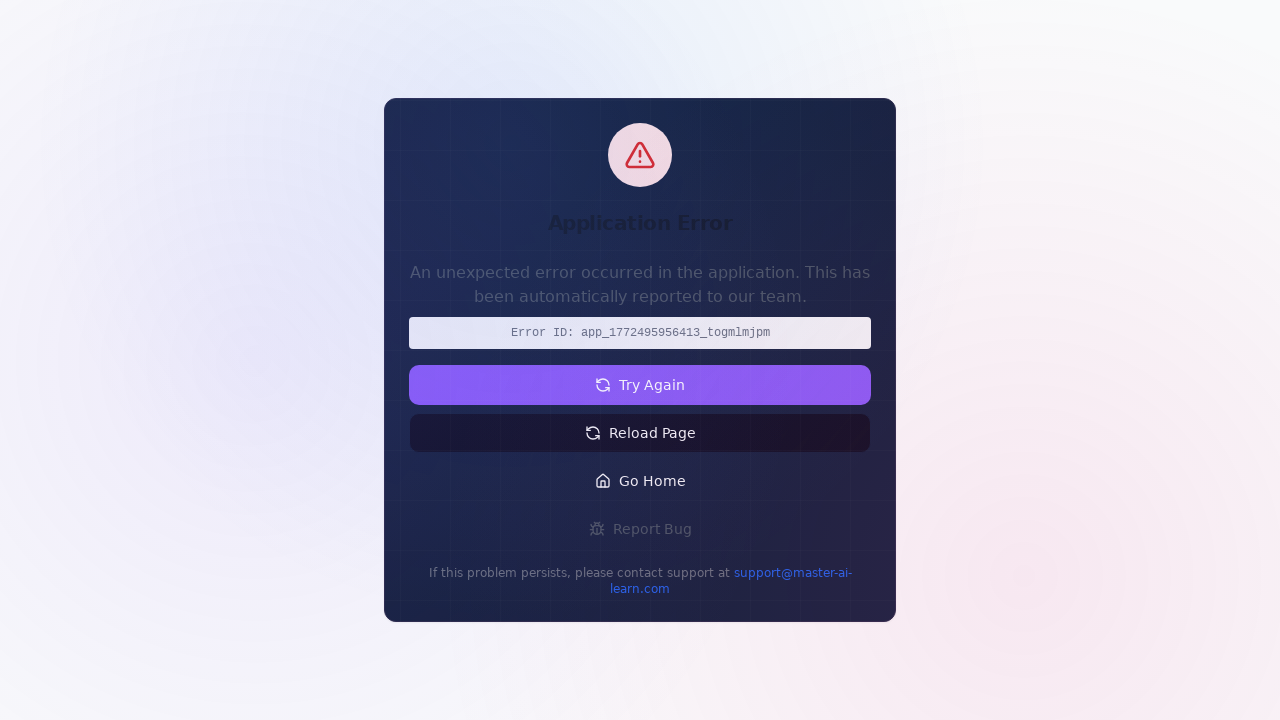

Searched for lessons using selector 'div[role="button"]' - found 0 elements
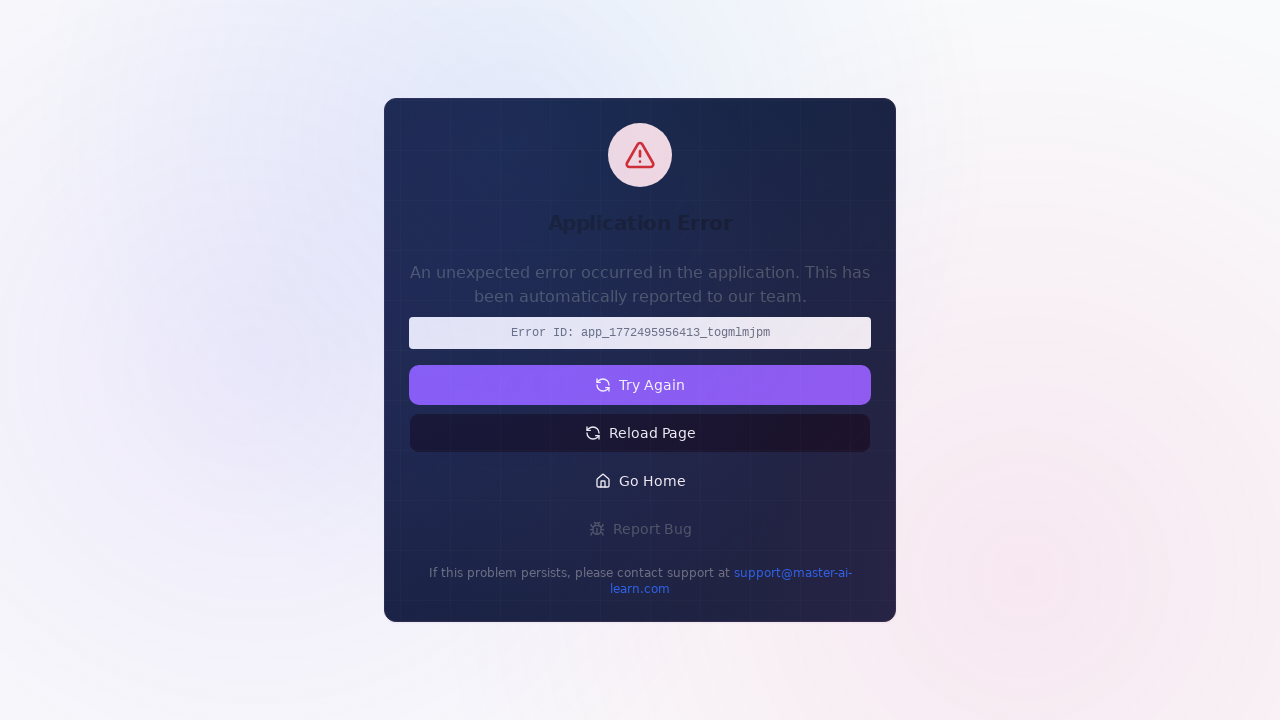

Lesson detail page loaded (DOM content ready)
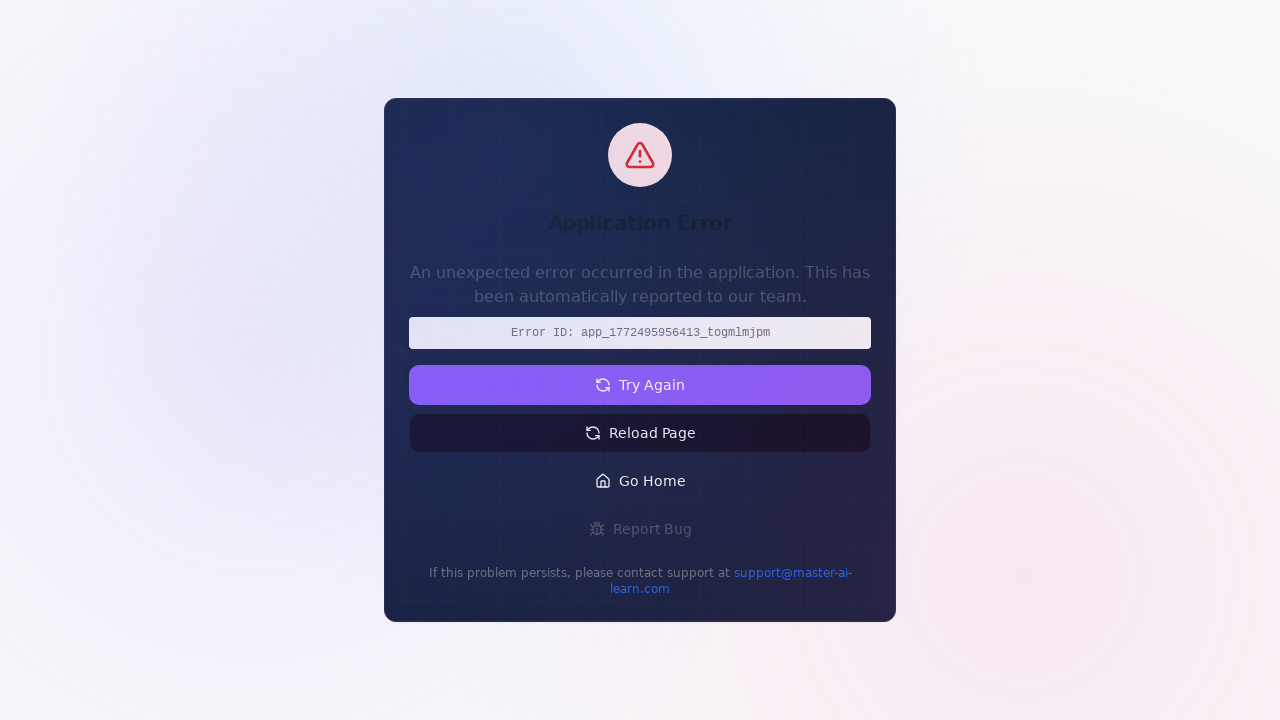

Waited 3 seconds for lesson detail page to fully render
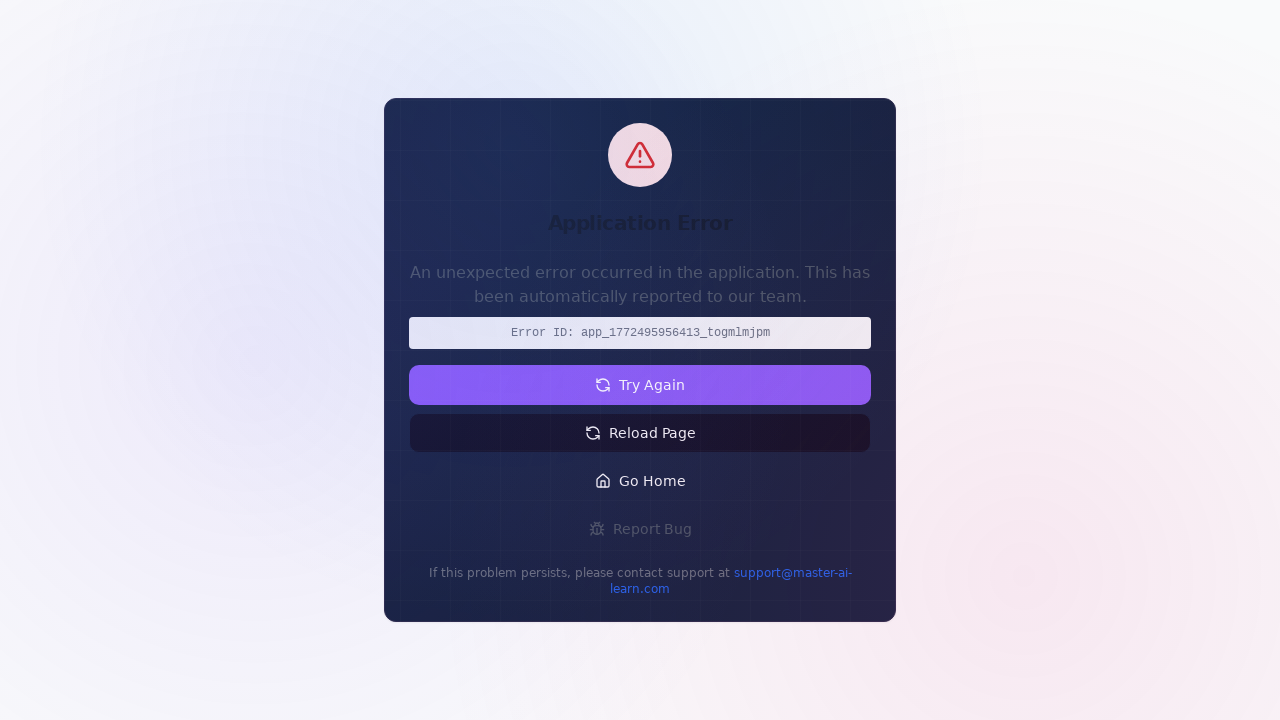

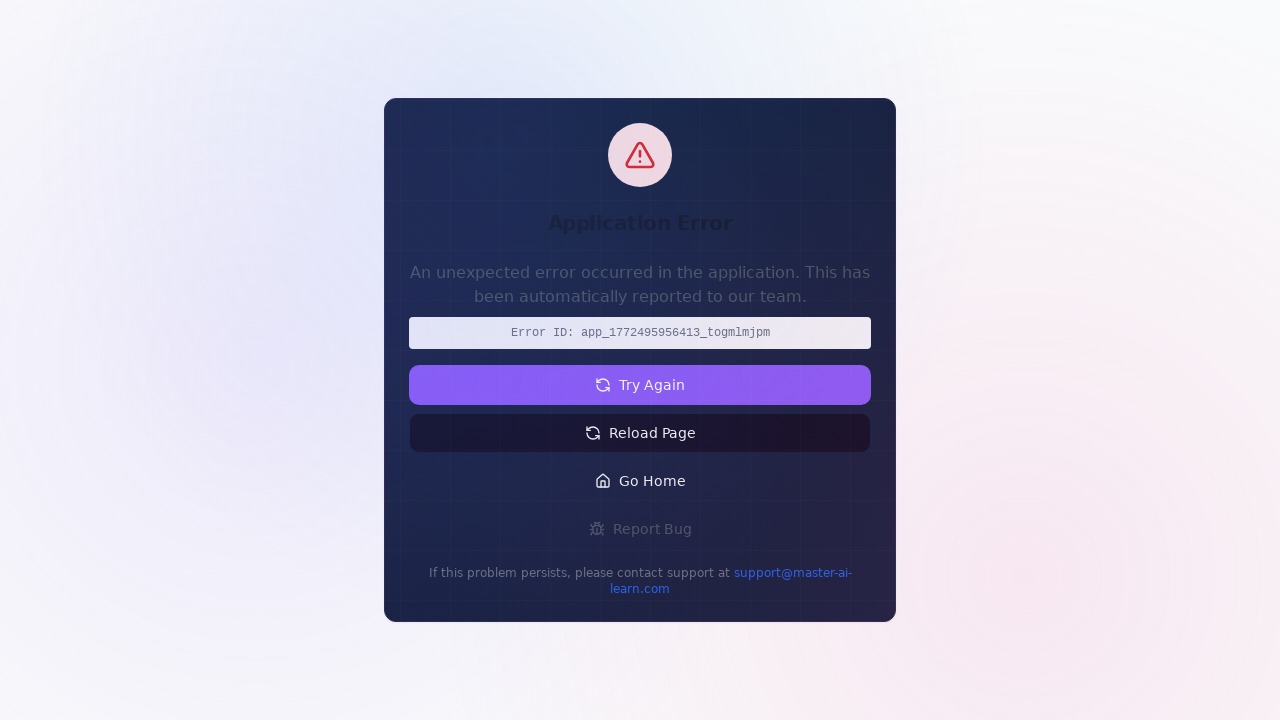